Tests a registration form by filling in the first name and email fields with sample data, then clicking the submit button.

Starting URL: http://suninjuly.github.io/registration2.html

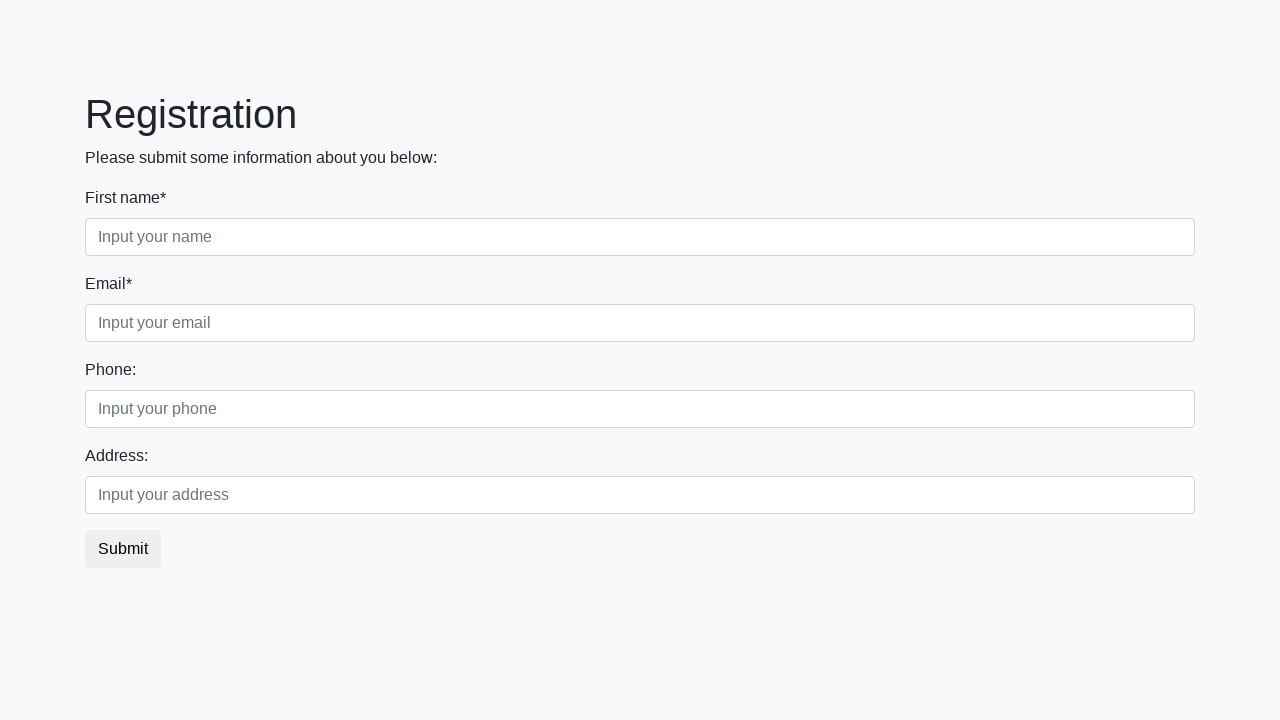

Clicked on first name field at (640, 237) on xpath=(.//*[normalize-space(text()) and normalize-space(.)='First name*'])[1]/fo
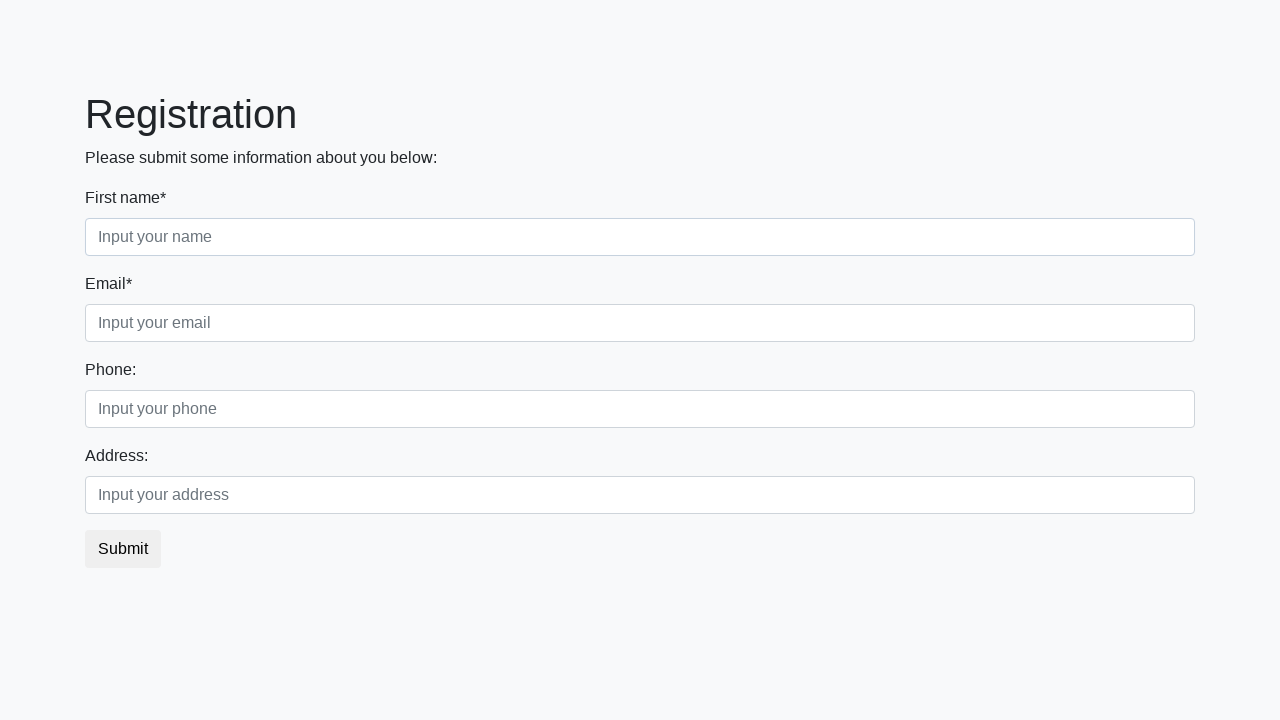

Filled first name field with 'Александр' on xpath=(.//*[normalize-space(text()) and normalize-space(.)='First name*'])[1]/fo
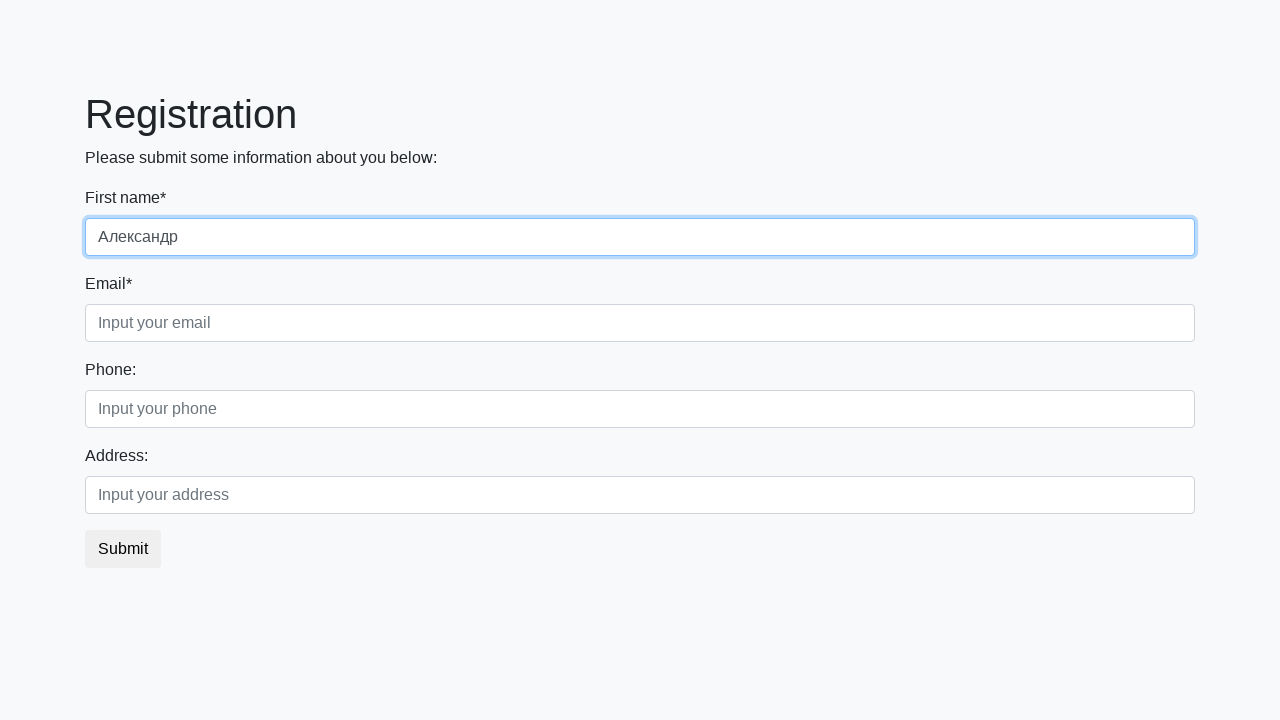

Clicked on email field at (640, 323) on xpath=(.//*[normalize-space(text()) and normalize-space(.)='Email*'])[1]/followi
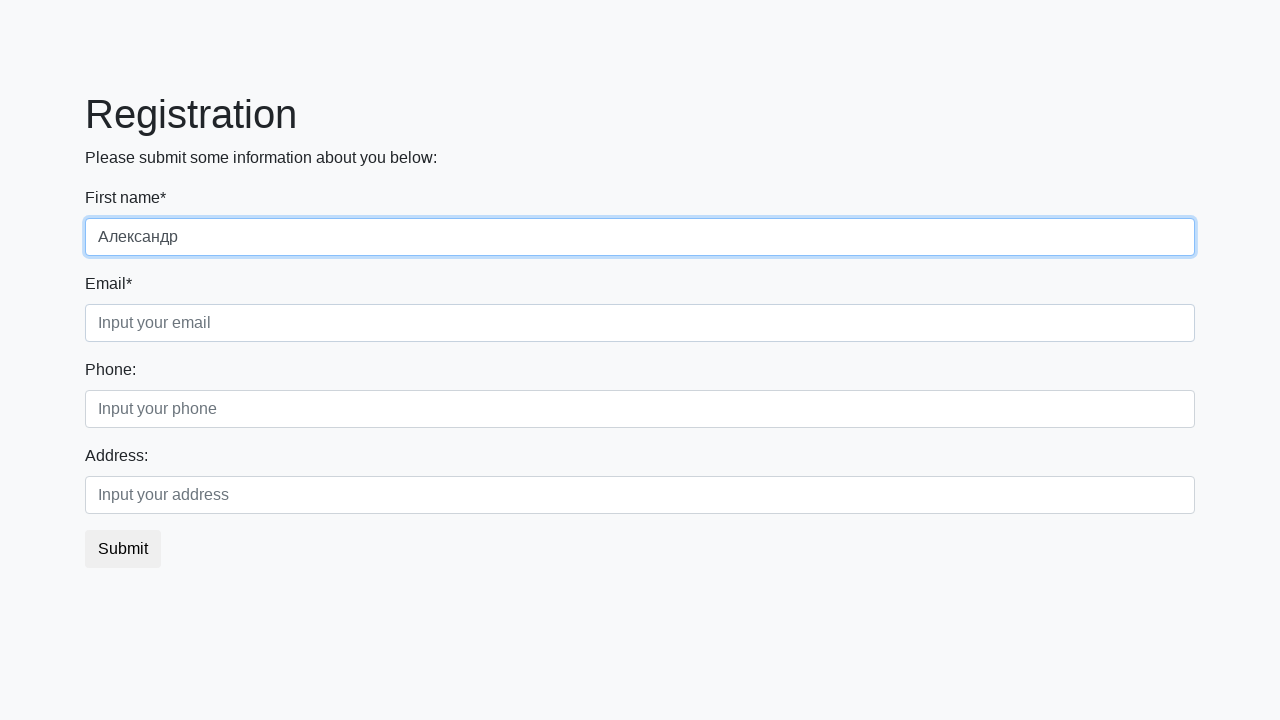

Filled email field with 'testuser@example.com' on xpath=(.//*[normalize-space(text()) and normalize-space(.)='Email*'])[1]/followi
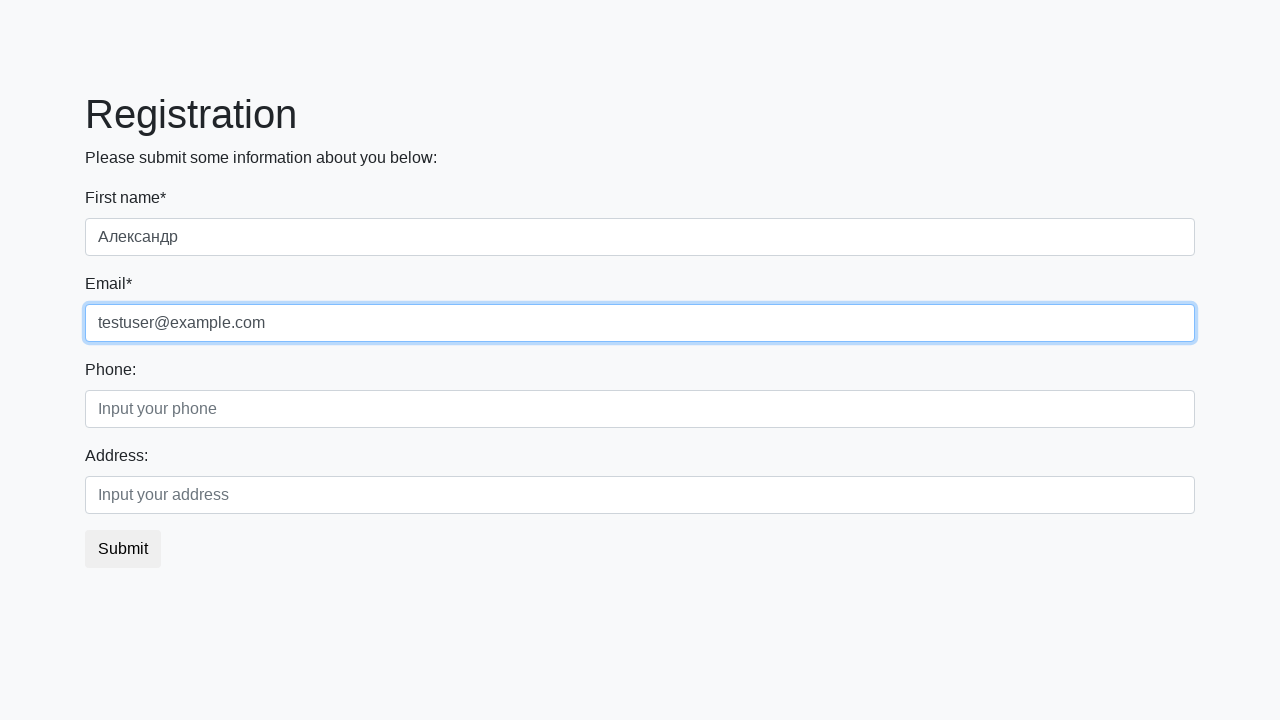

Clicked submit button to register at (123, 549) on xpath=(.//*[normalize-space(text()) and normalize-space(.)='Address:'])[1]/follo
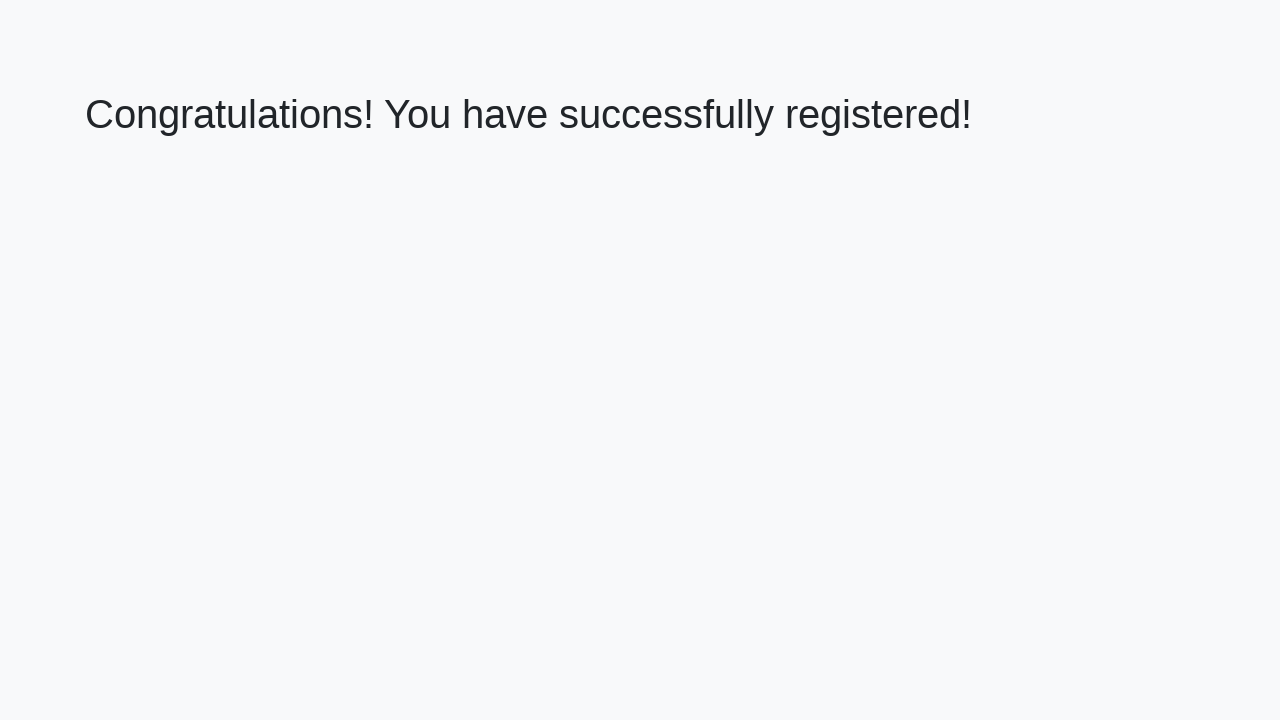

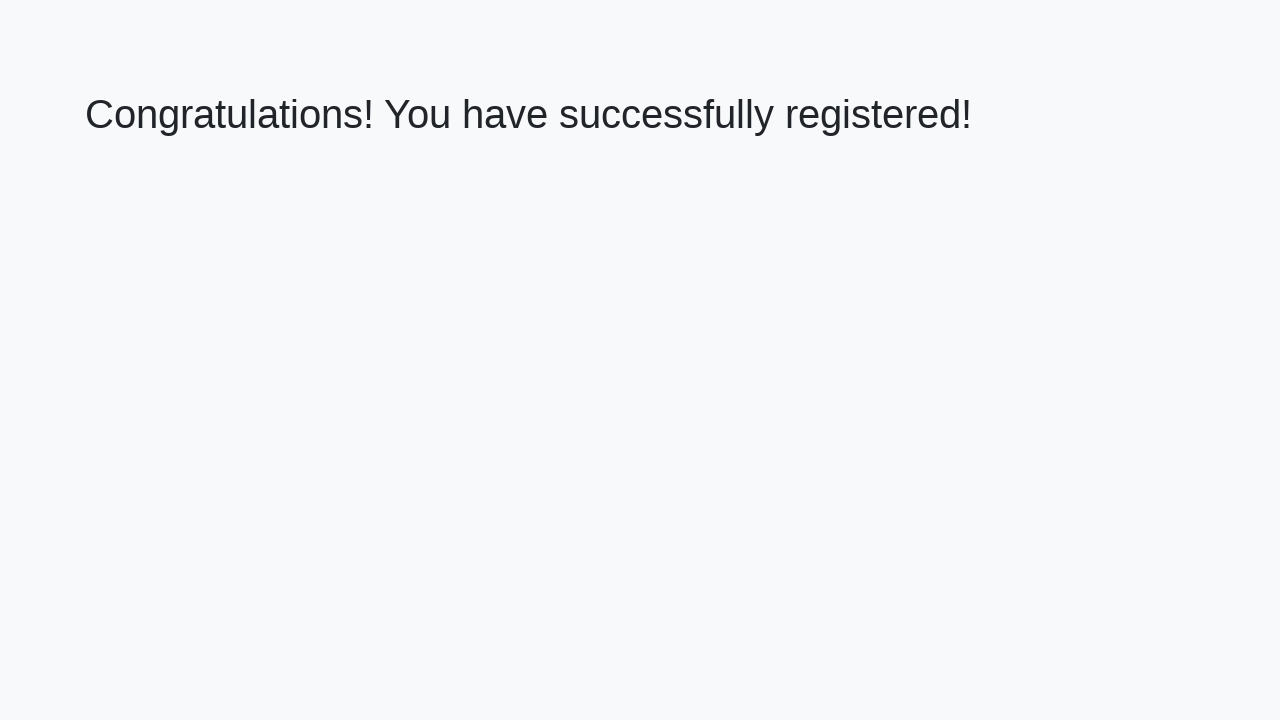